Tests date picker functionality by selecting dates in both date-only and date-time pickers

Starting URL: https://demoqa.com/date-picker

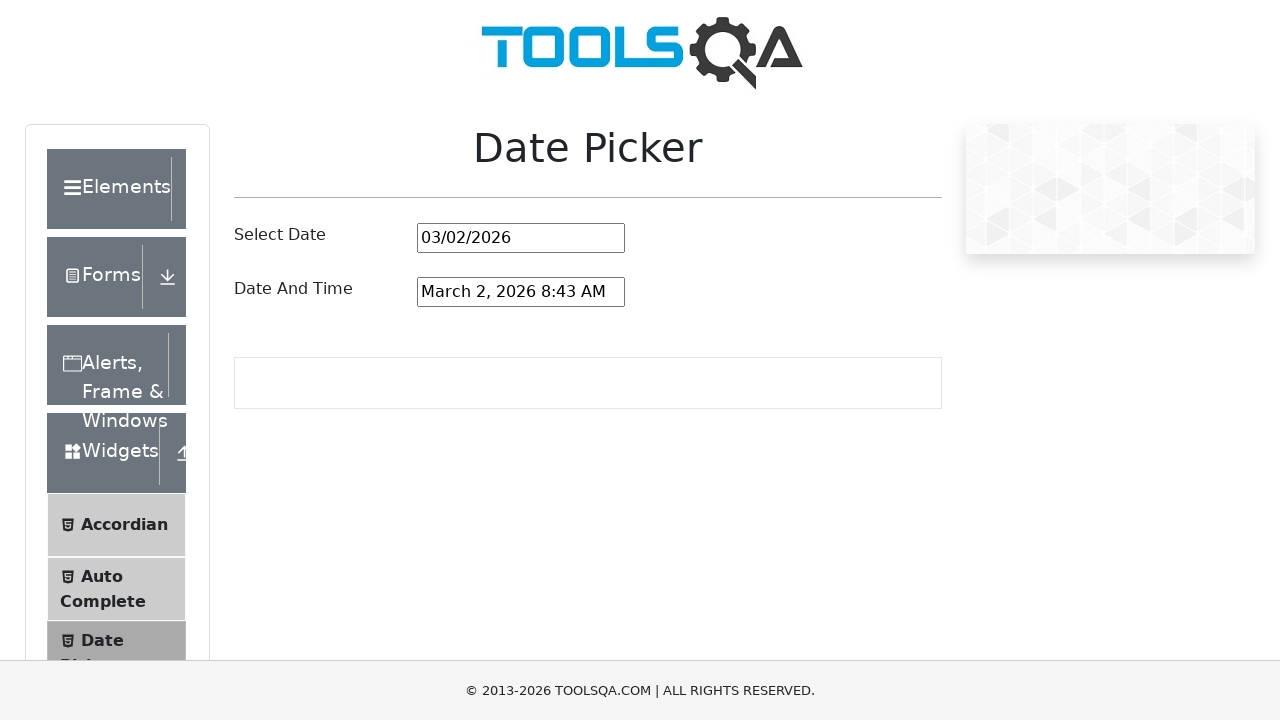

Clicked on date picker month/year input field at (521, 238) on #datePickerMonthYearInput
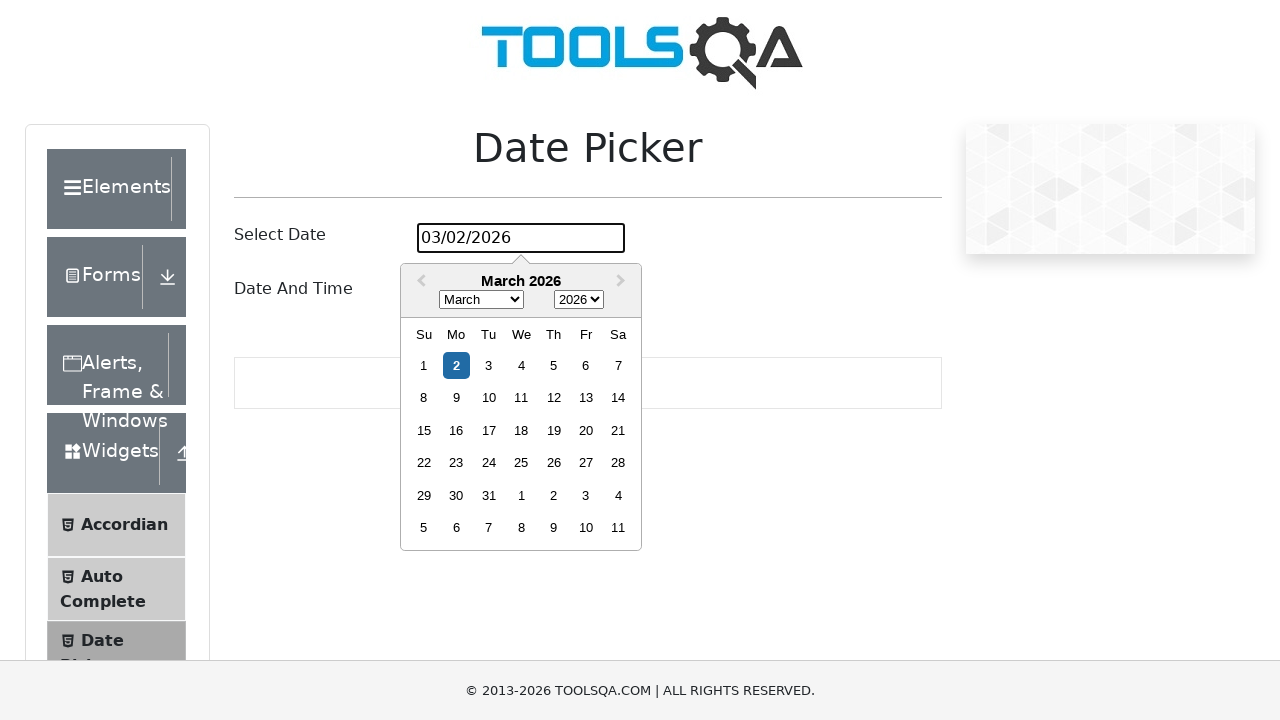

Cleared date picker input field on #datePickerMonthYearInput
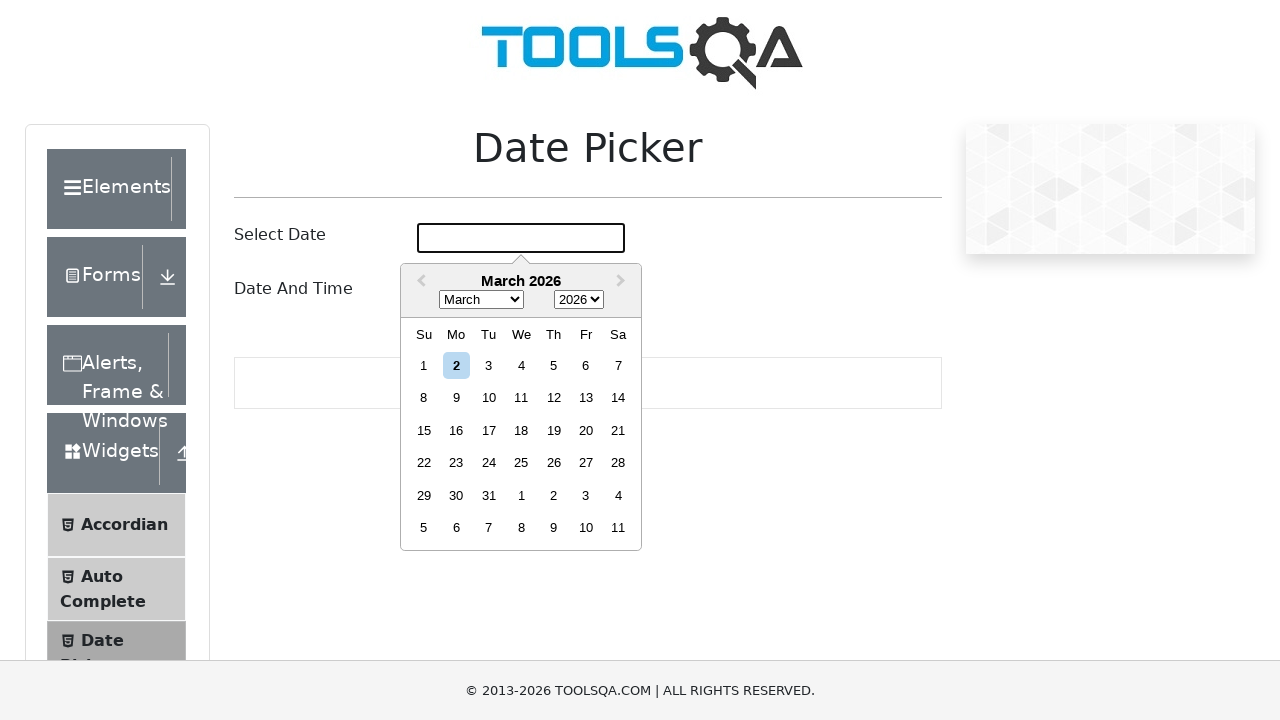

Filled date picker with date '9/10/2005' on #datePickerMonthYearInput
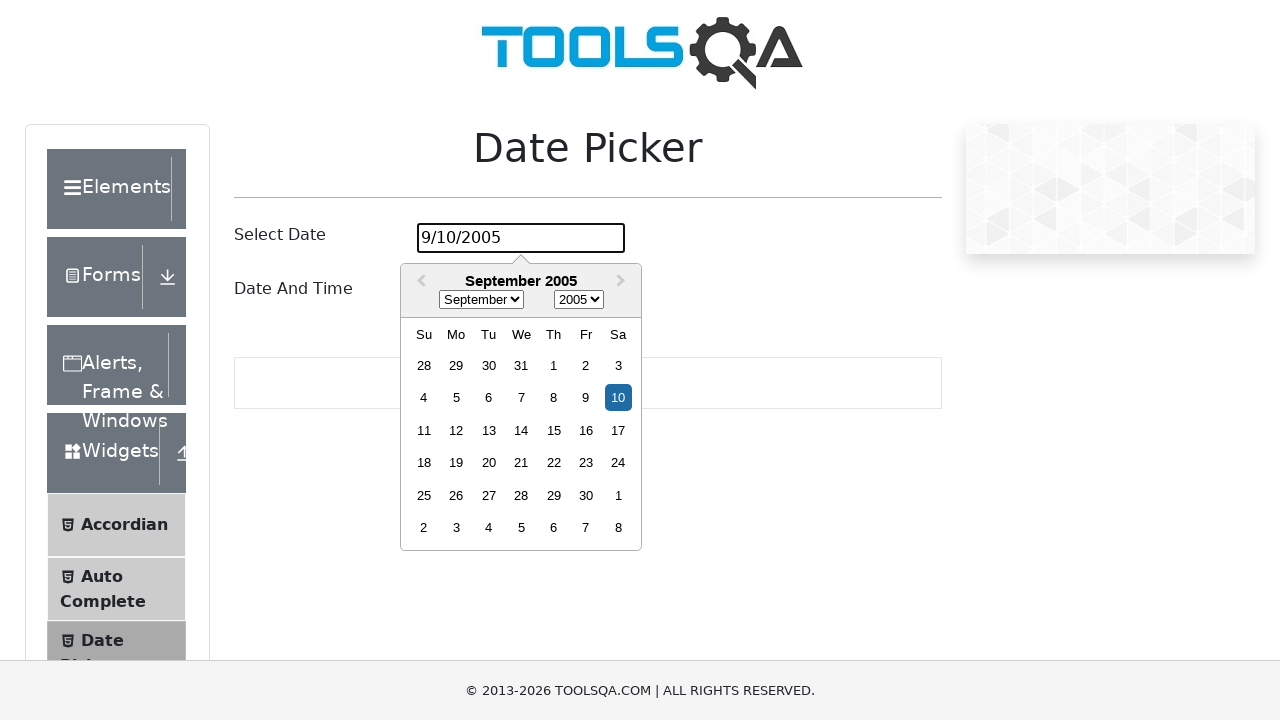

Pressed Enter to confirm date picker selection on #datePickerMonthYearInput
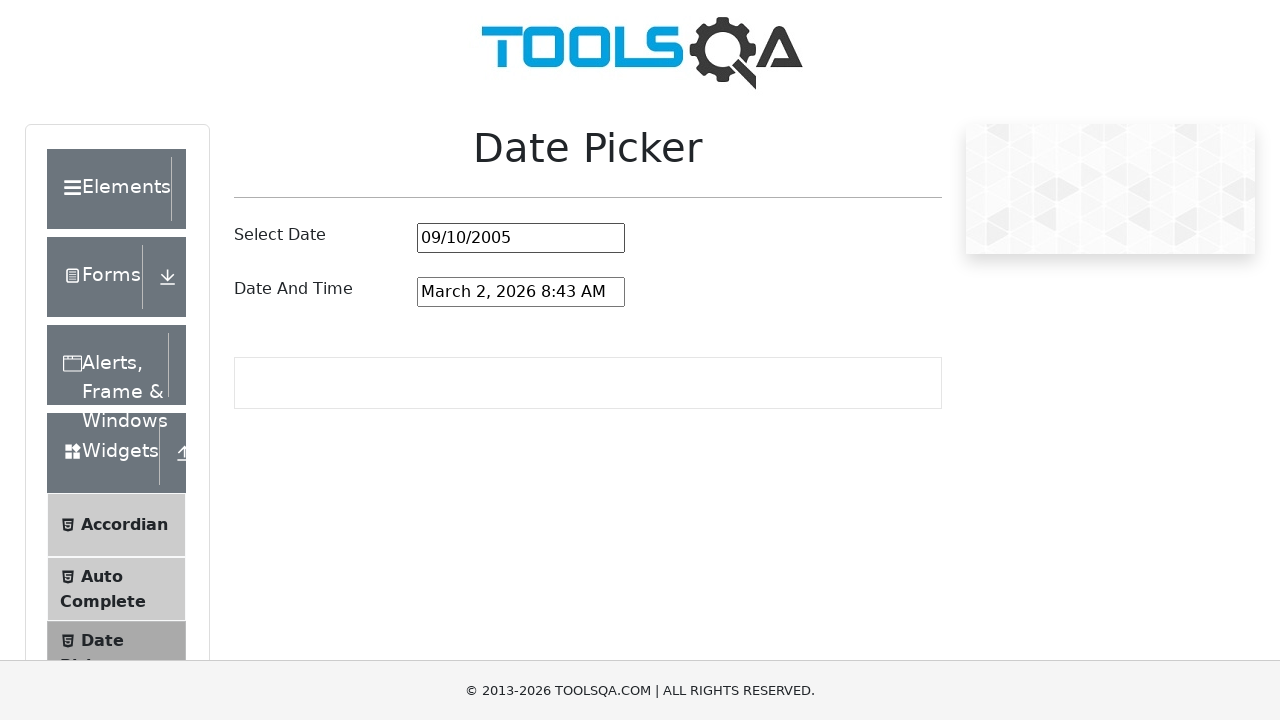

Waited 500ms for date picker to process
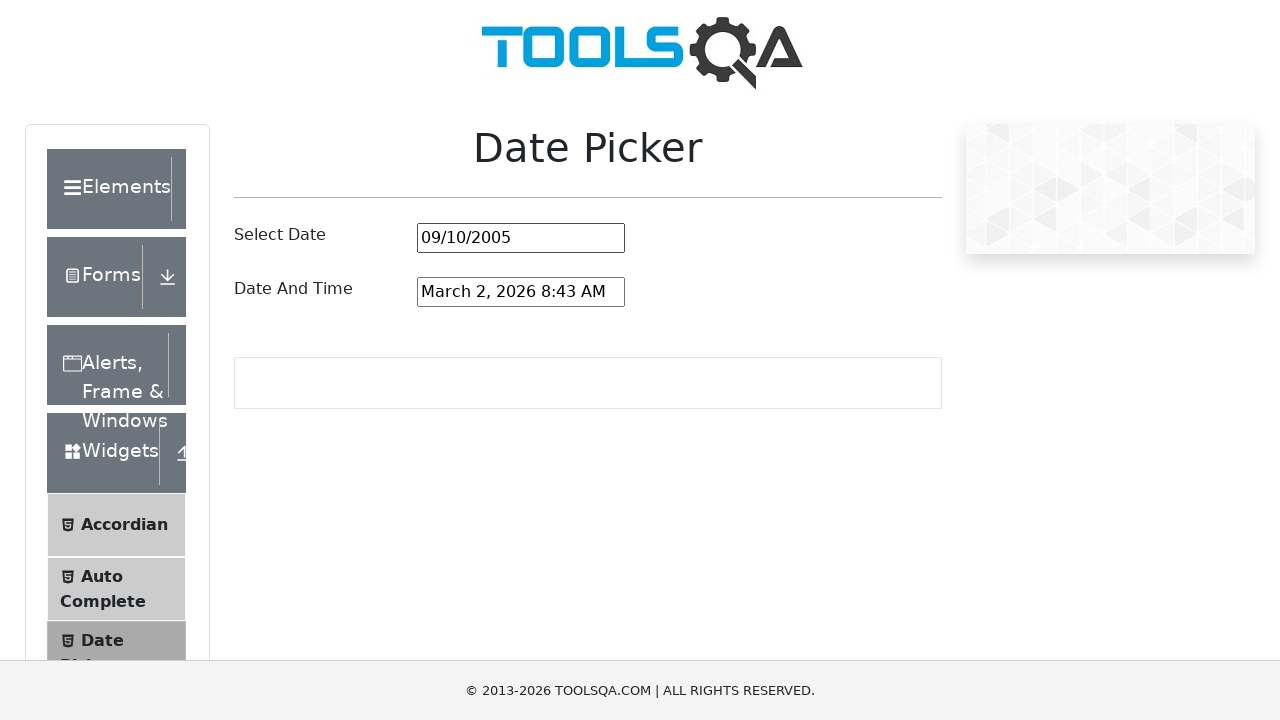

Clicked on date-time picker input field at (521, 292) on #dateAndTimePickerInput
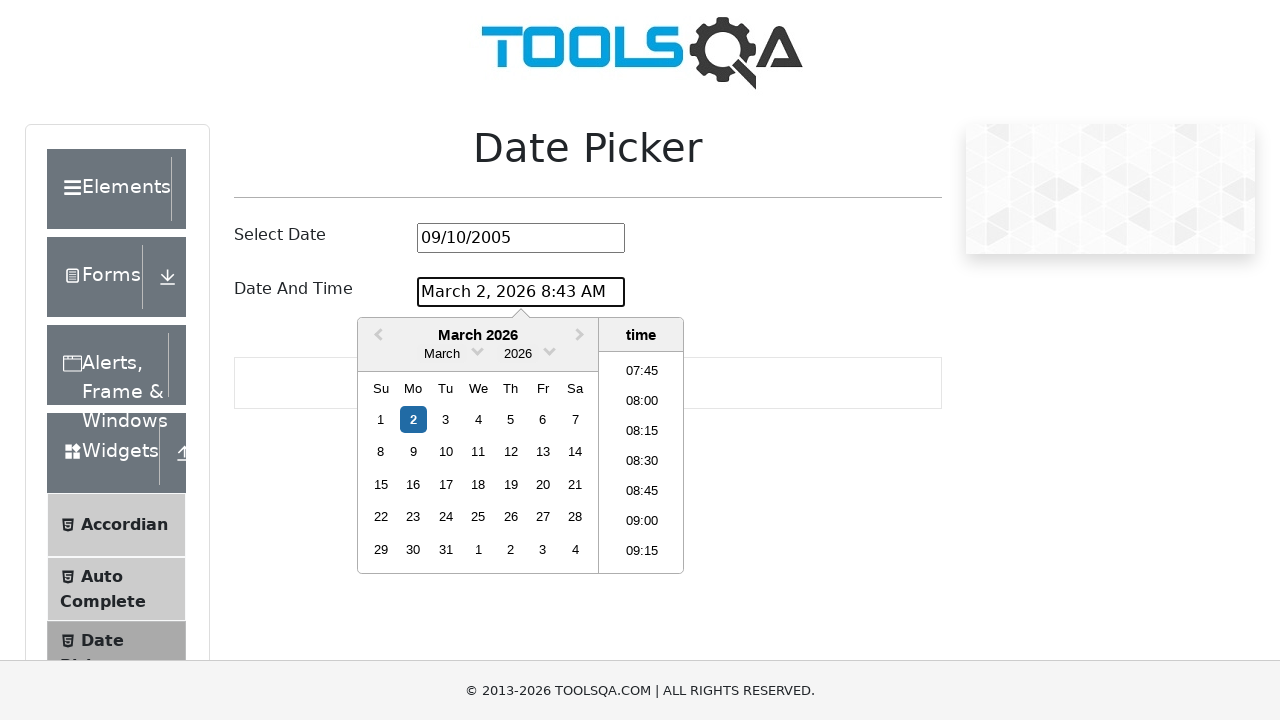

Cleared date-time picker input field on #dateAndTimePickerInput
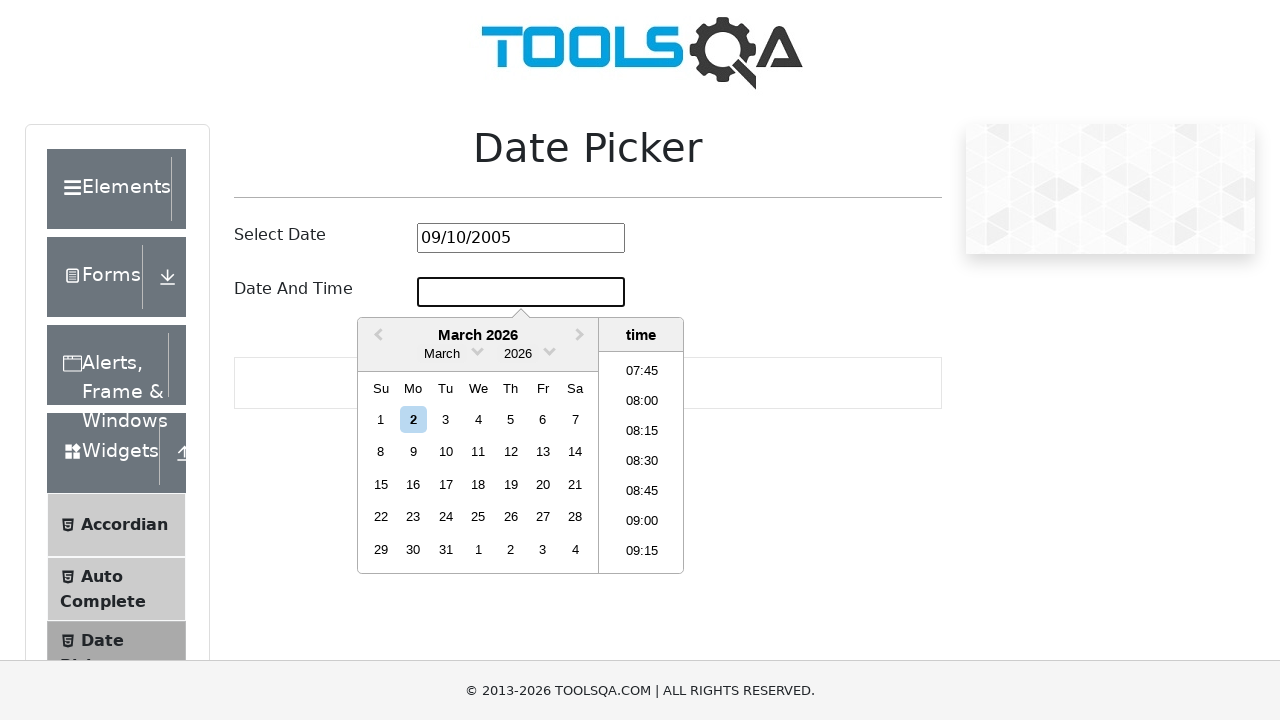

Filled date-time picker with 'October 9, 2005 3:33' on #dateAndTimePickerInput
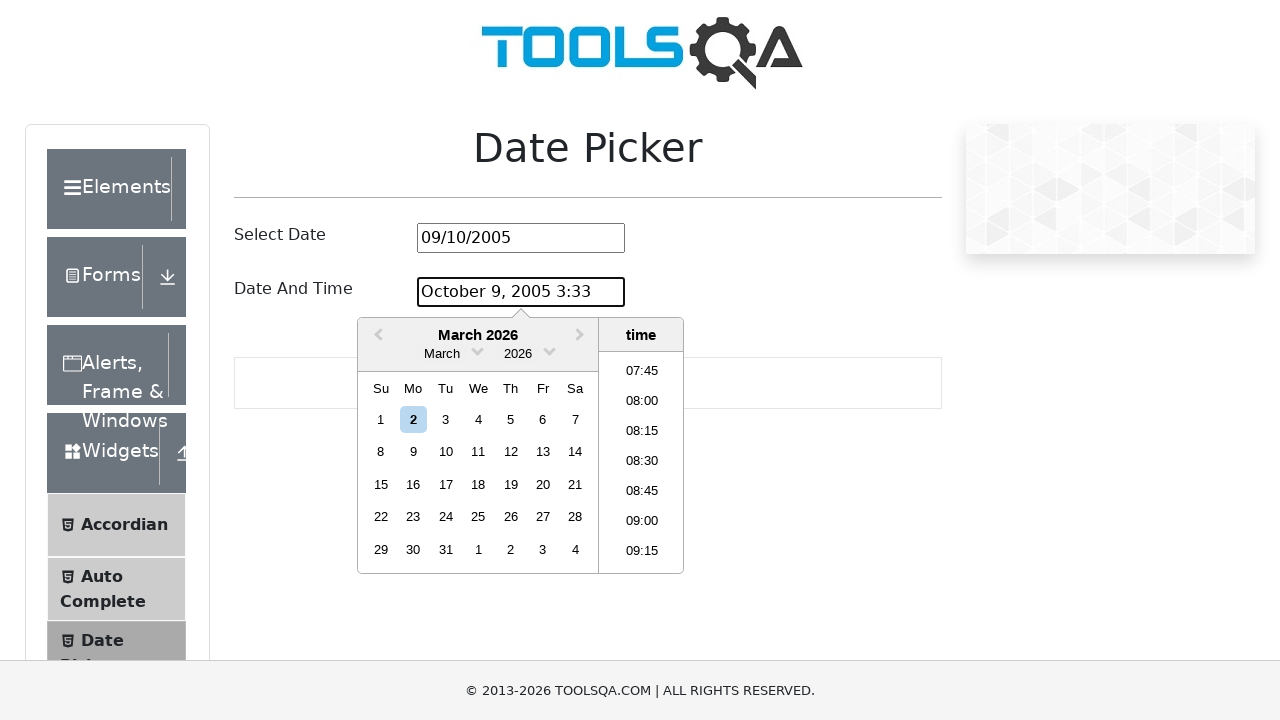

Pressed Enter to confirm date-time picker selection on #dateAndTimePickerInput
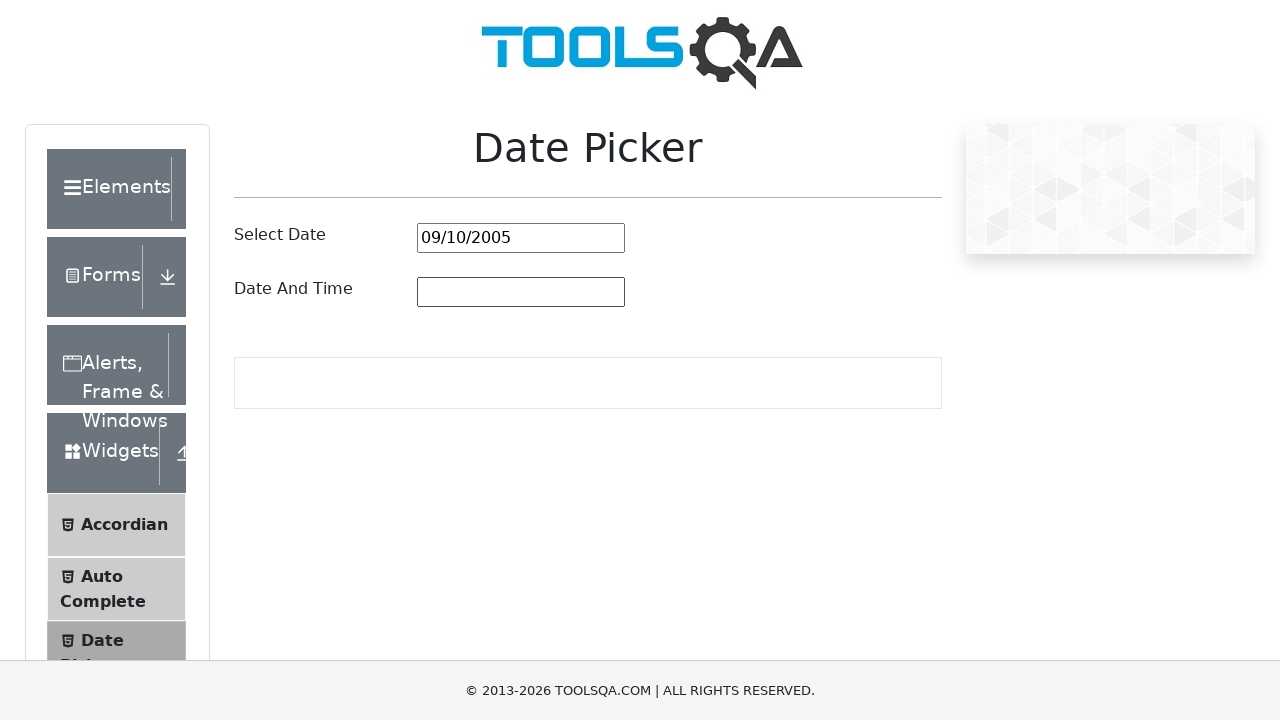

Waited 500ms for date-time picker to process
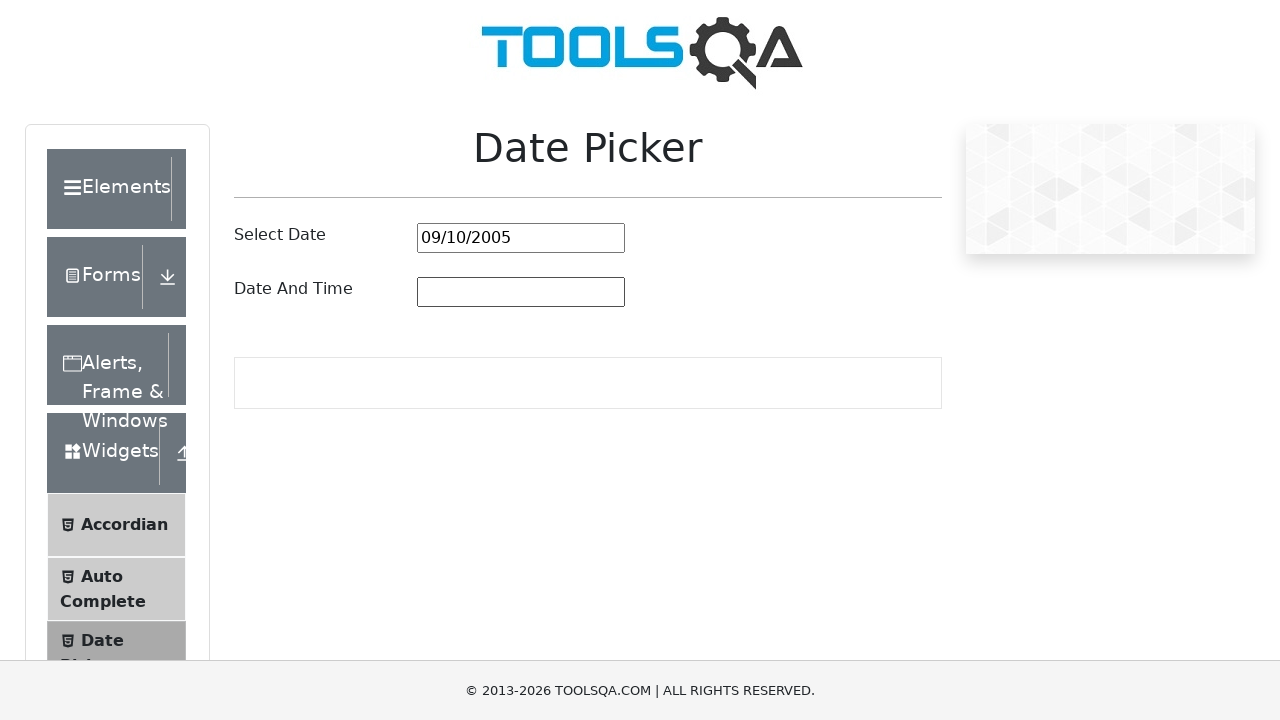

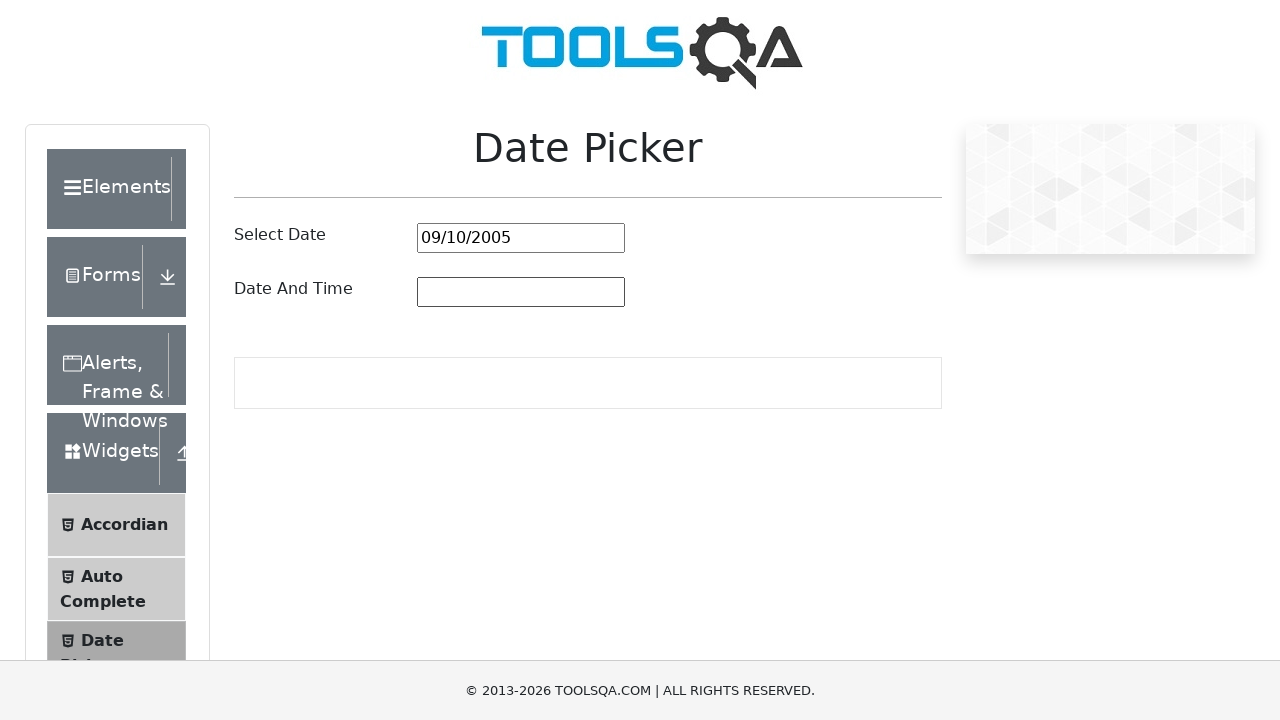